Tests sorting the Due column in ascending order by clicking the column header and verifying the values are in ascending order

Starting URL: http://the-internet.herokuapp.com/tables

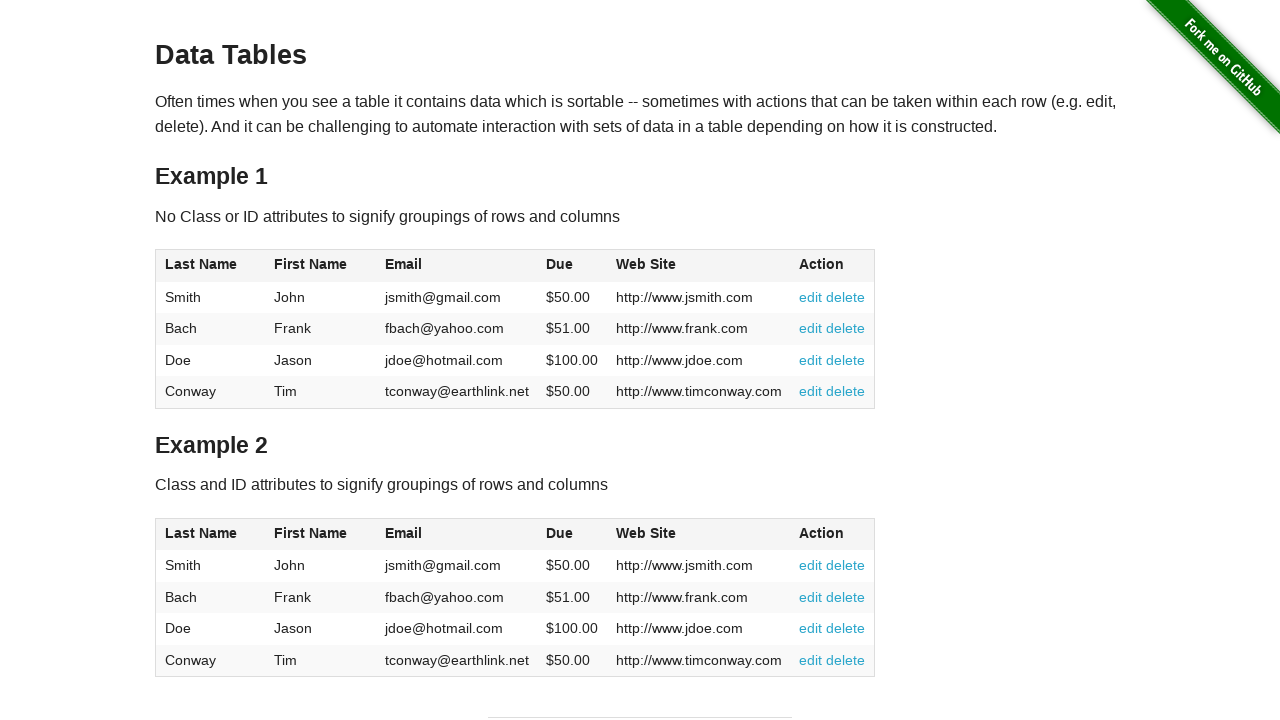

Clicked Due column header to sort in ascending order at (572, 266) on #table1 thead tr th:nth-of-type(4)
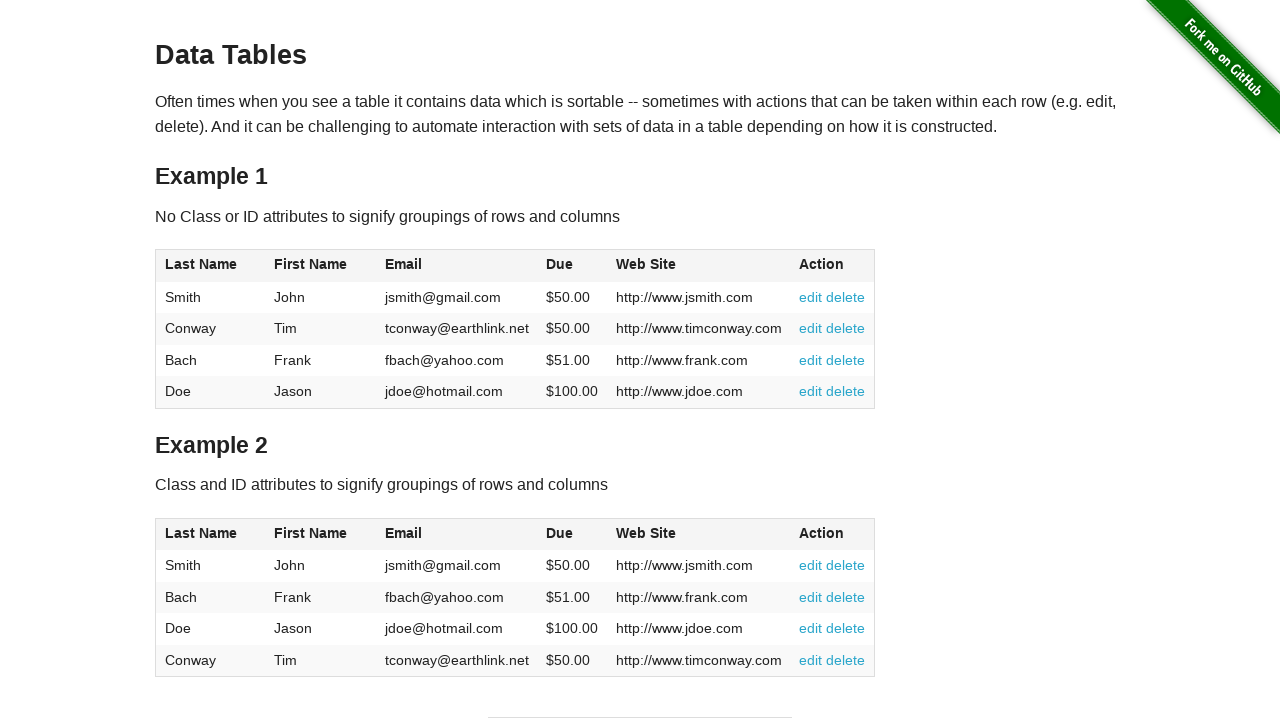

Table sorted and Due column values loaded
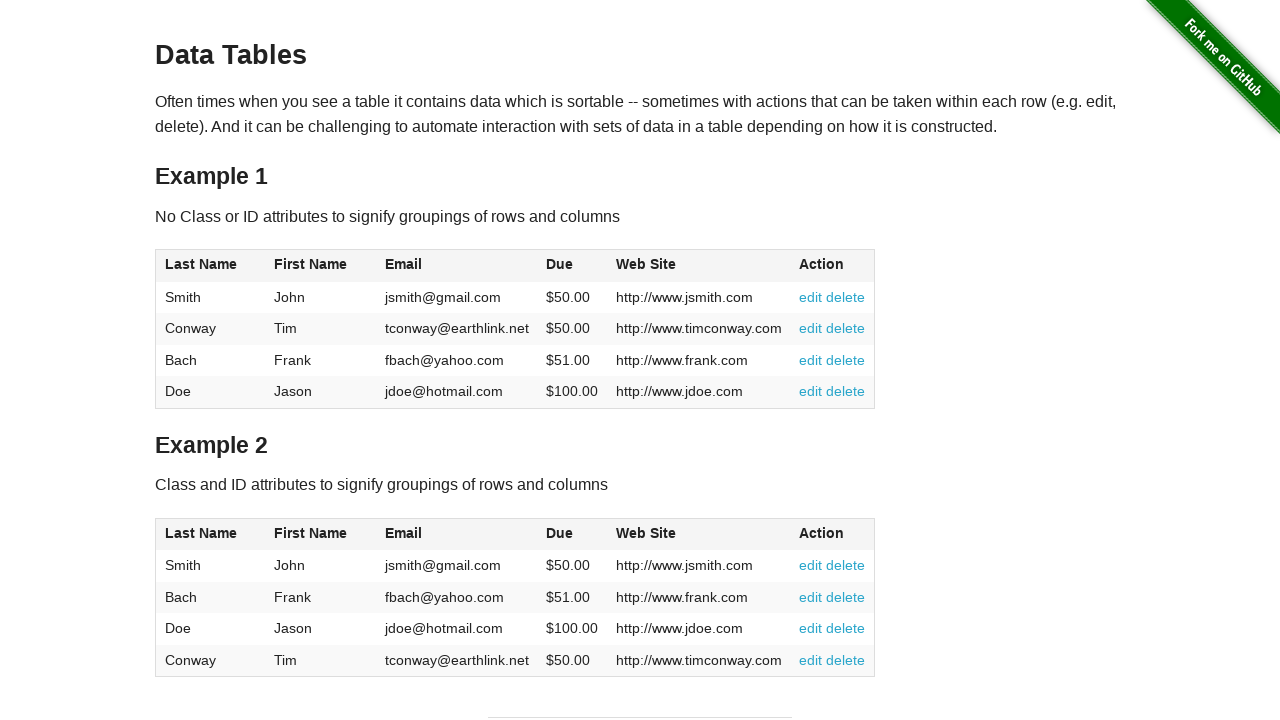

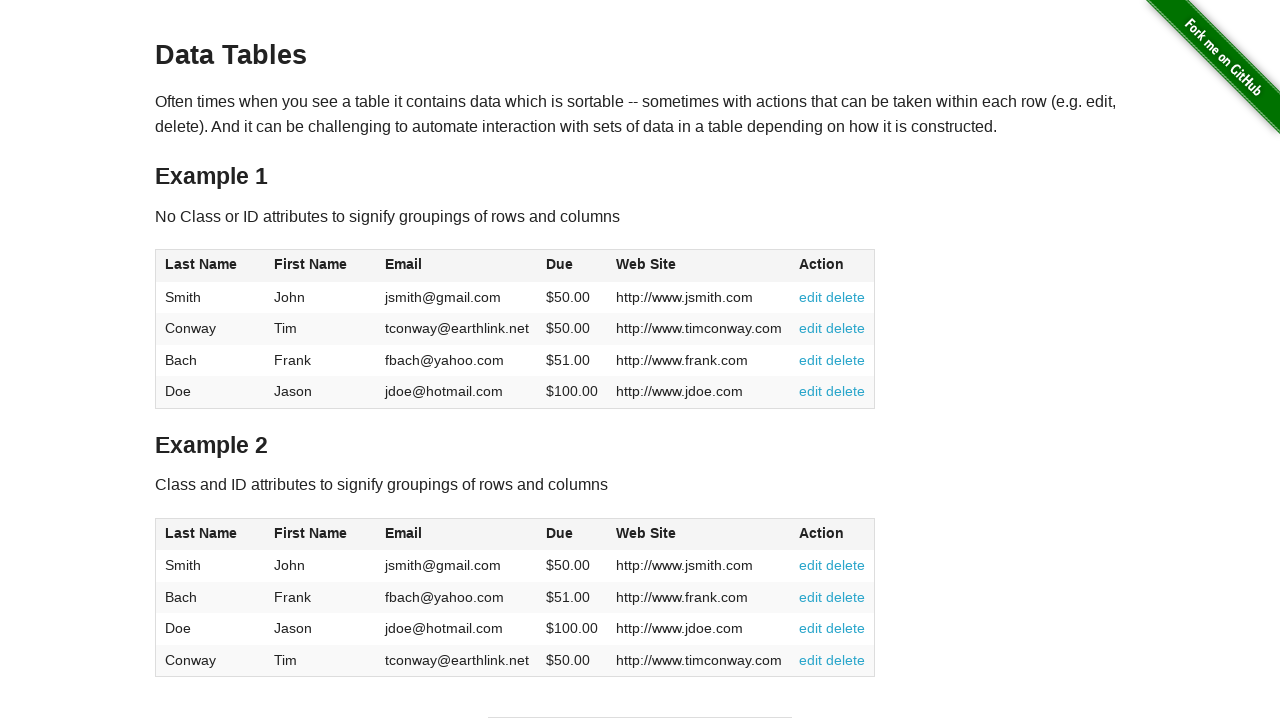